Tests filtering to display all items after viewing filtered lists

Starting URL: https://demo.playwright.dev/todomvc

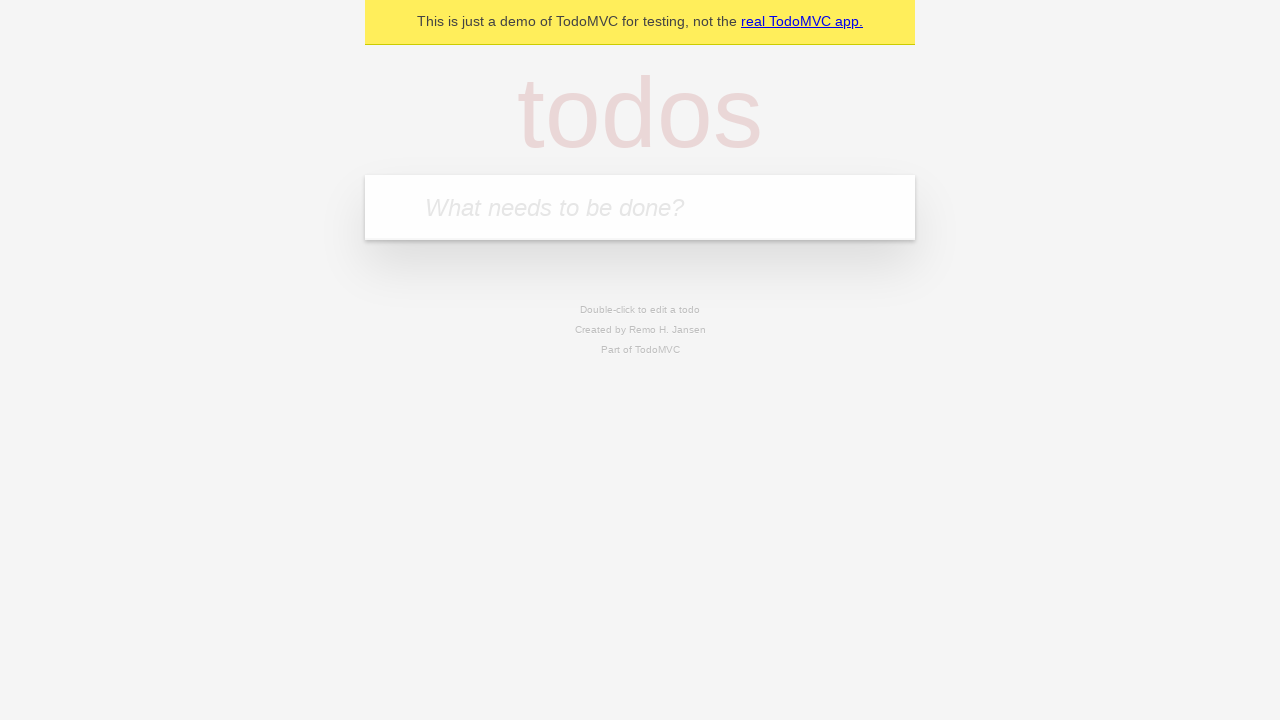

Filled todo input field with 'buy some cheese' on internal:attr=[placeholder="What needs to be done?"i]
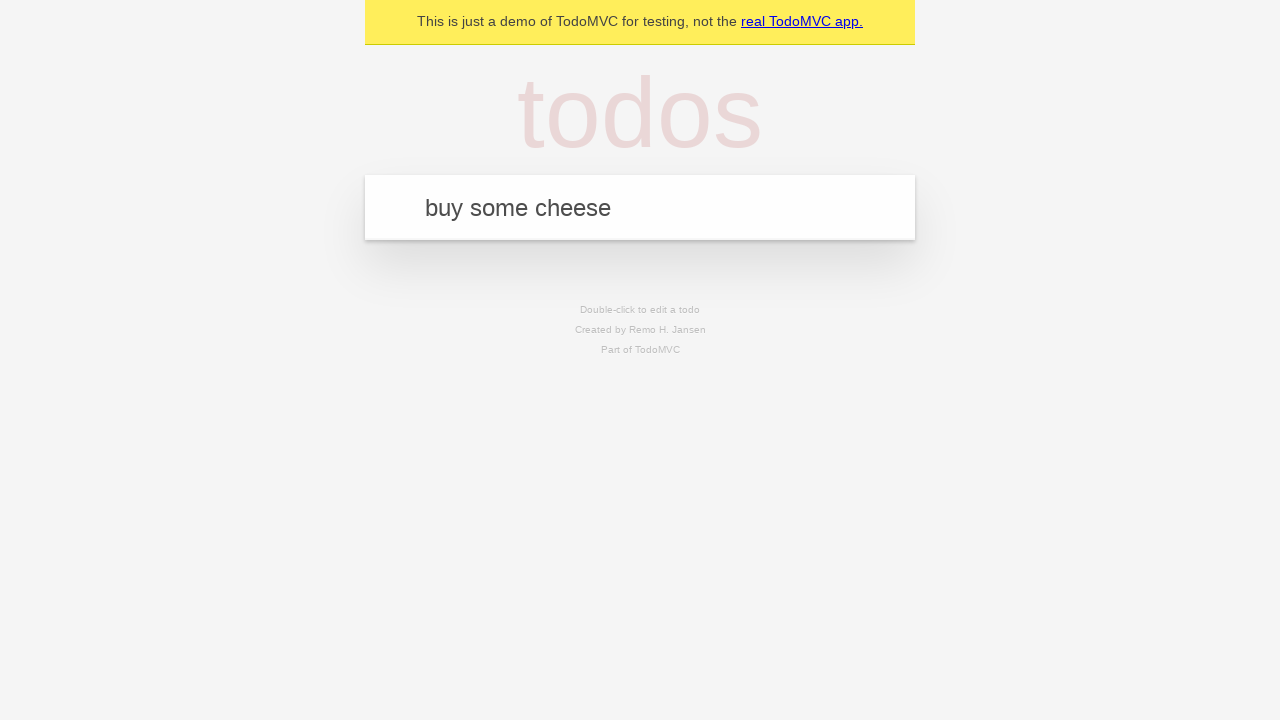

Pressed Enter to add todo 'buy some cheese' on internal:attr=[placeholder="What needs to be done?"i]
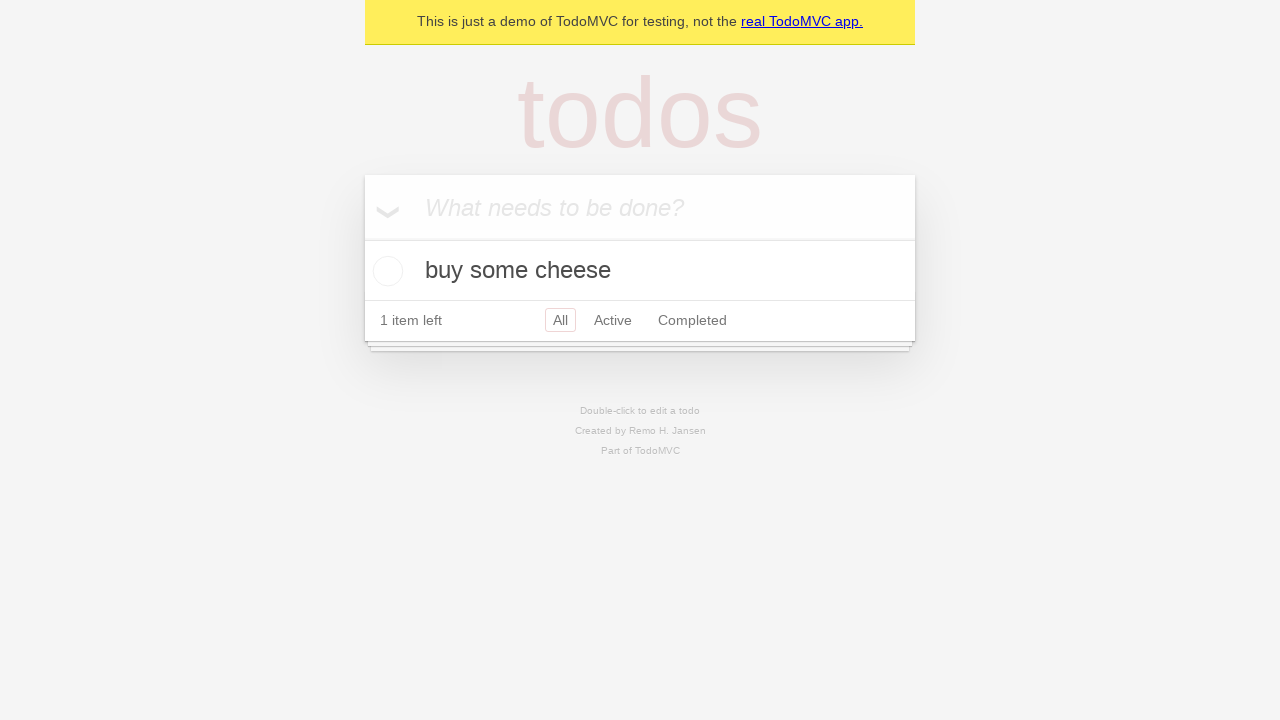

Filled todo input field with 'feed the cat' on internal:attr=[placeholder="What needs to be done?"i]
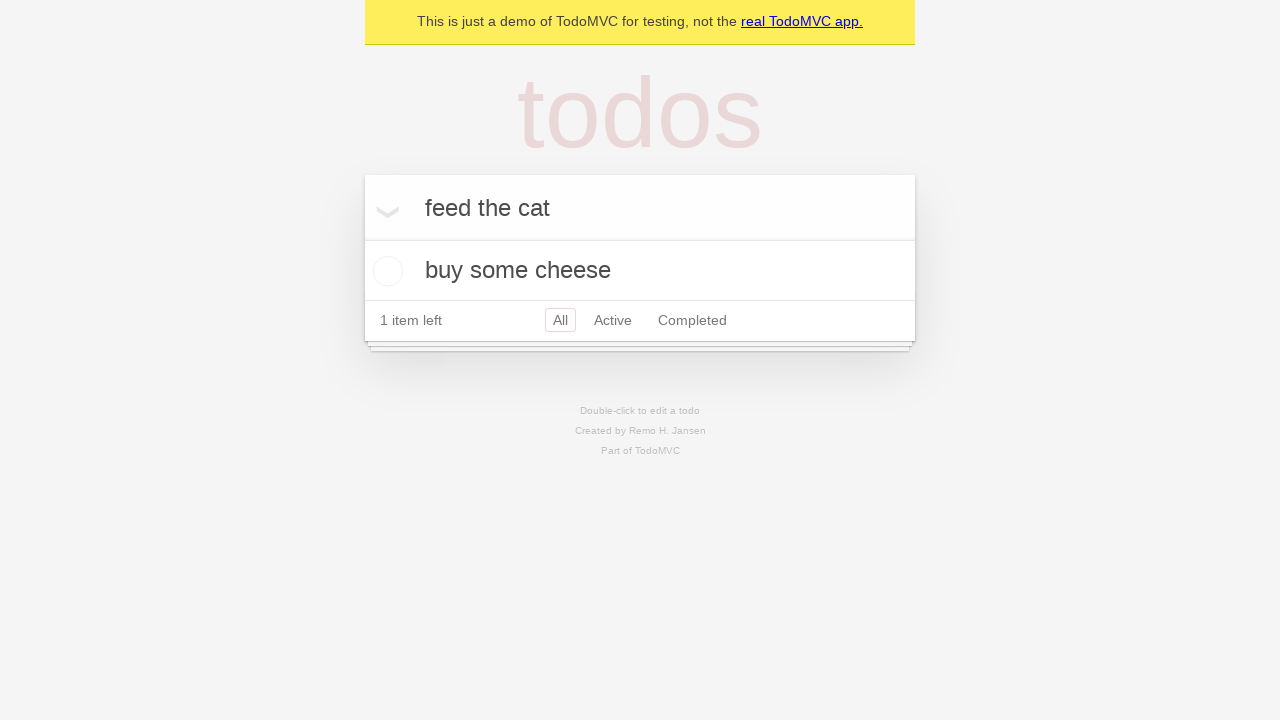

Pressed Enter to add todo 'feed the cat' on internal:attr=[placeholder="What needs to be done?"i]
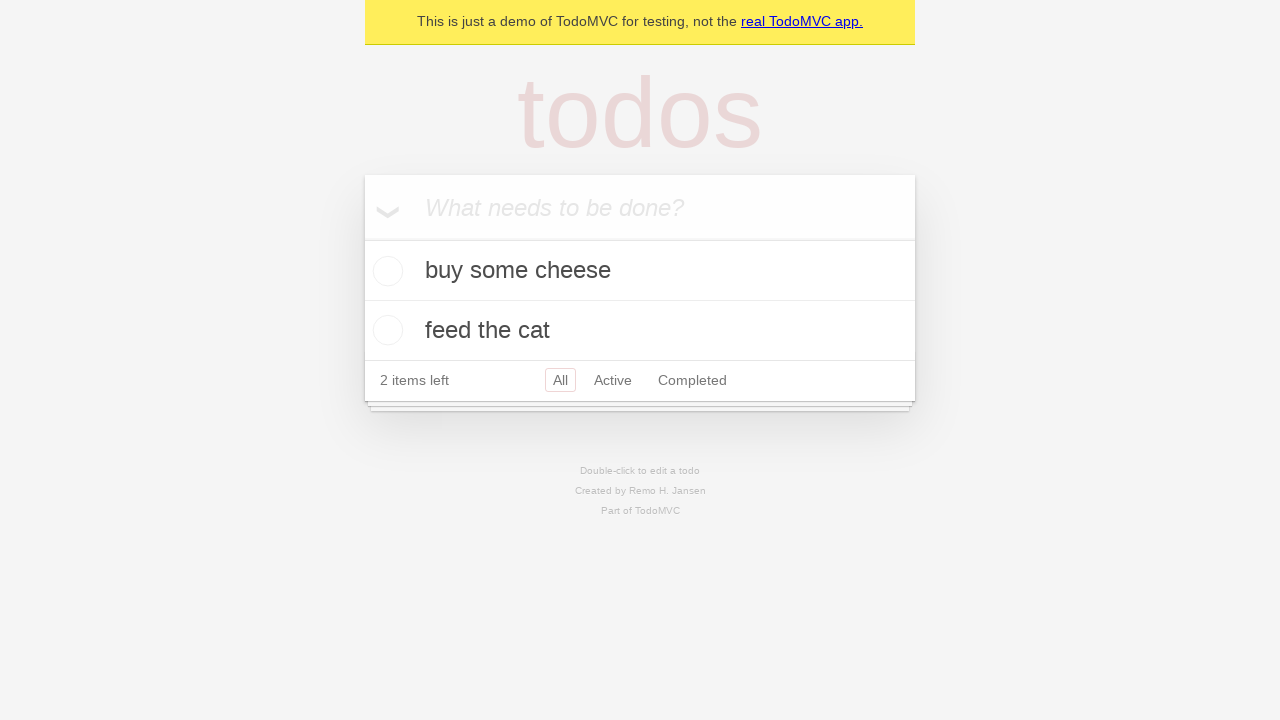

Filled todo input field with 'book a doctors appointment' on internal:attr=[placeholder="What needs to be done?"i]
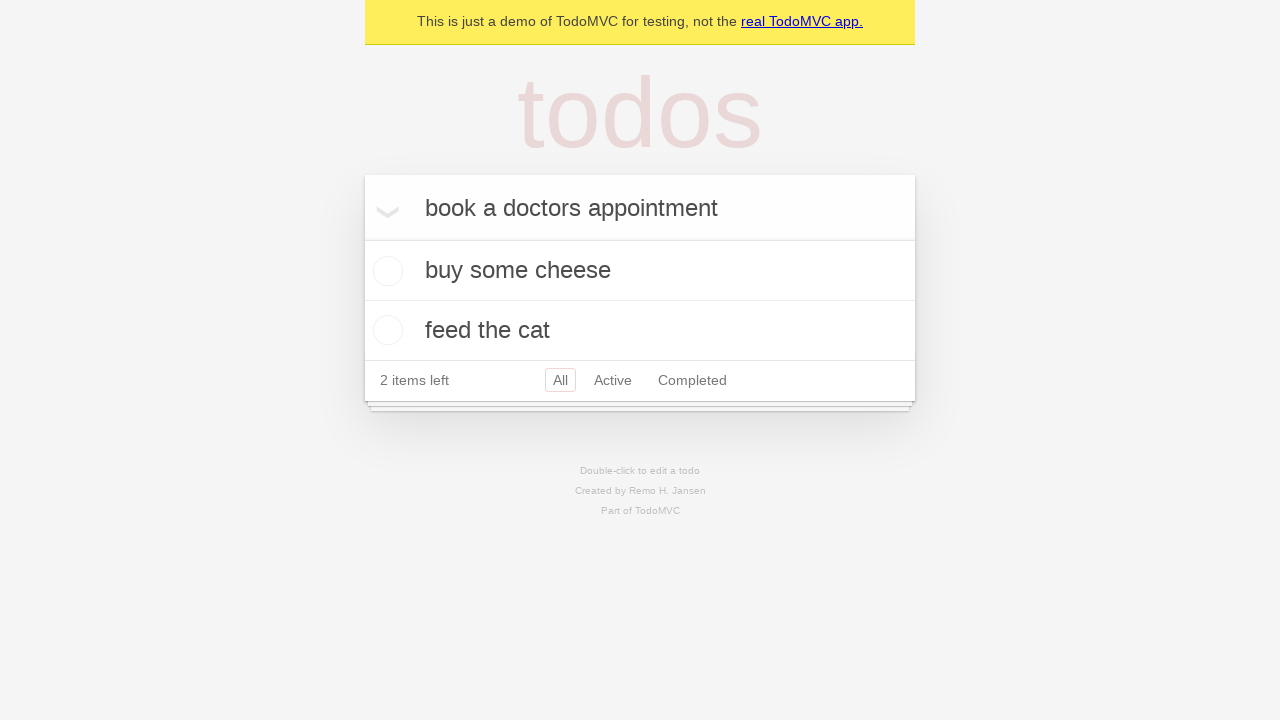

Pressed Enter to add todo 'book a doctors appointment' on internal:attr=[placeholder="What needs to be done?"i]
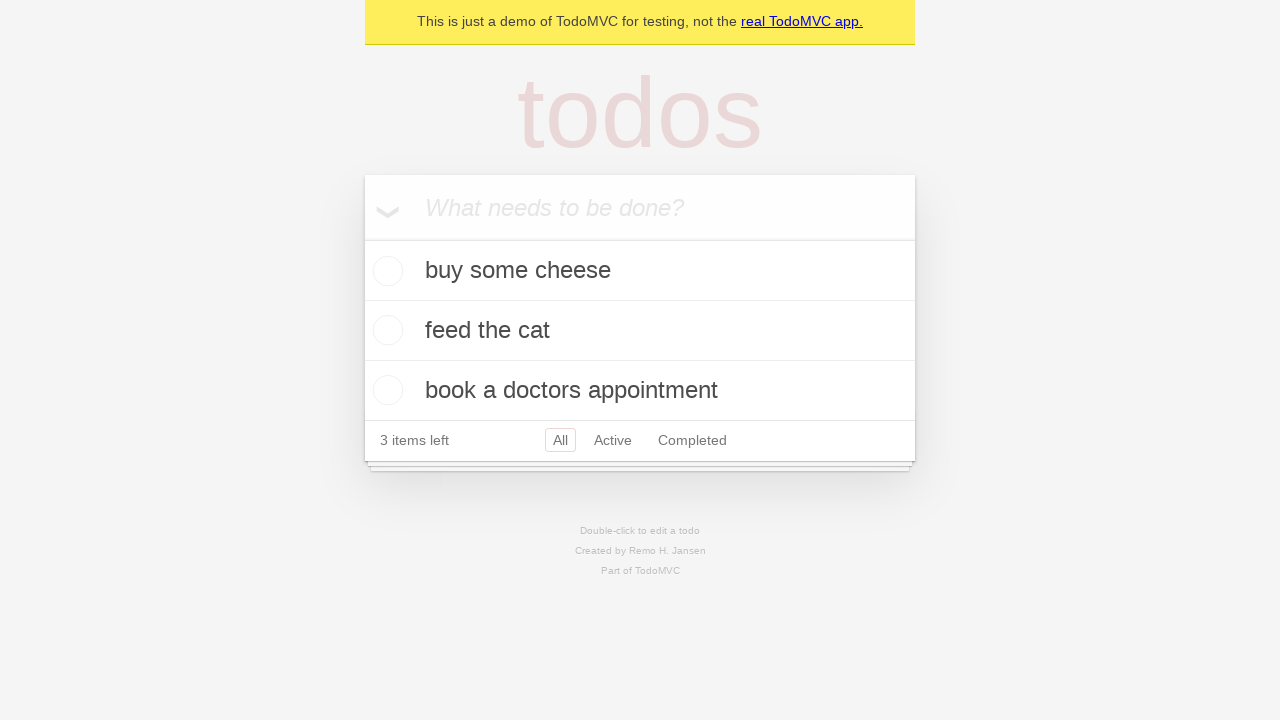

Waited for all 3 todos to be saved in localStorage
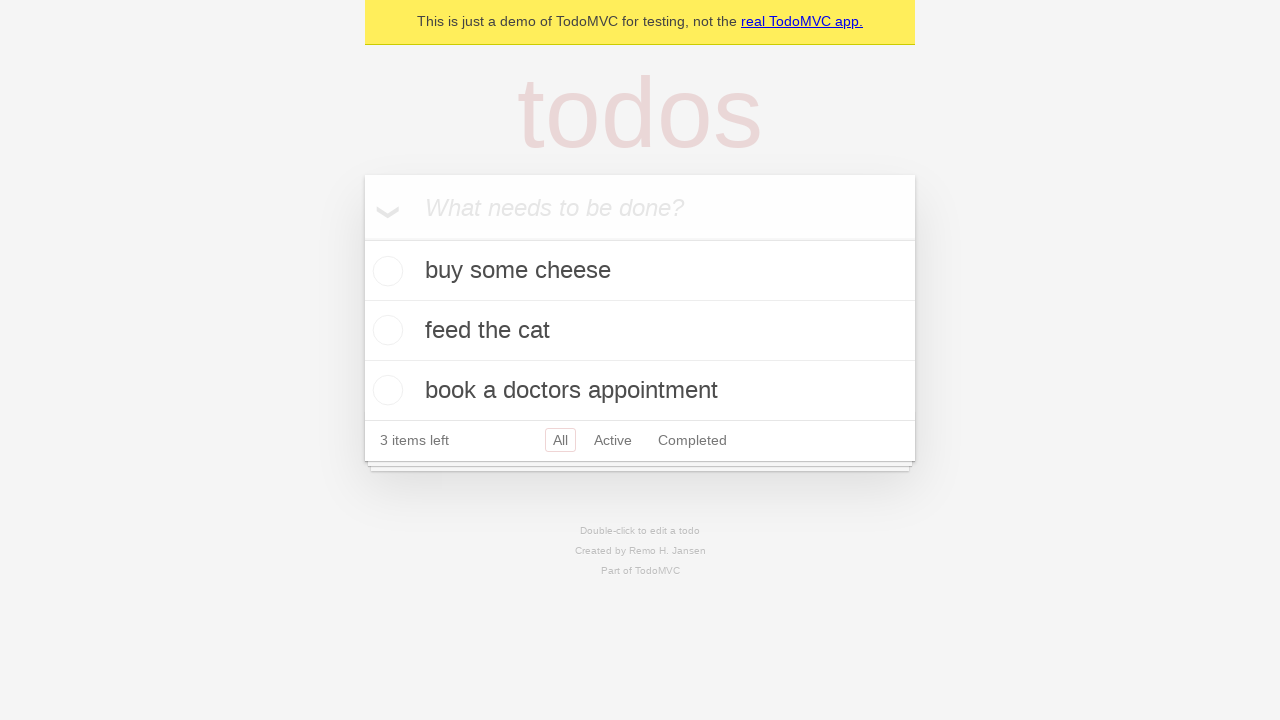

Checked the second todo item 'feed the cat' at (385, 330) on internal:testid=[data-testid="todo-item"s] >> nth=1 >> internal:role=checkbox
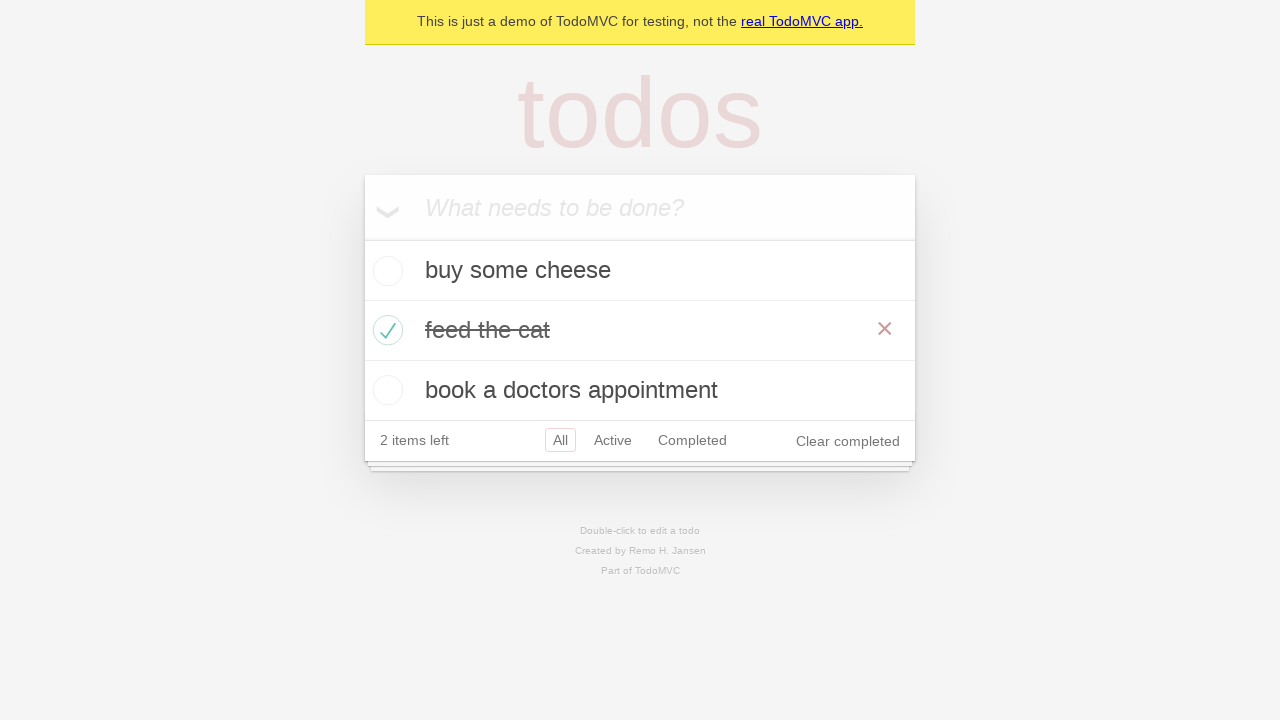

Waited for todo completion status to be saved in localStorage
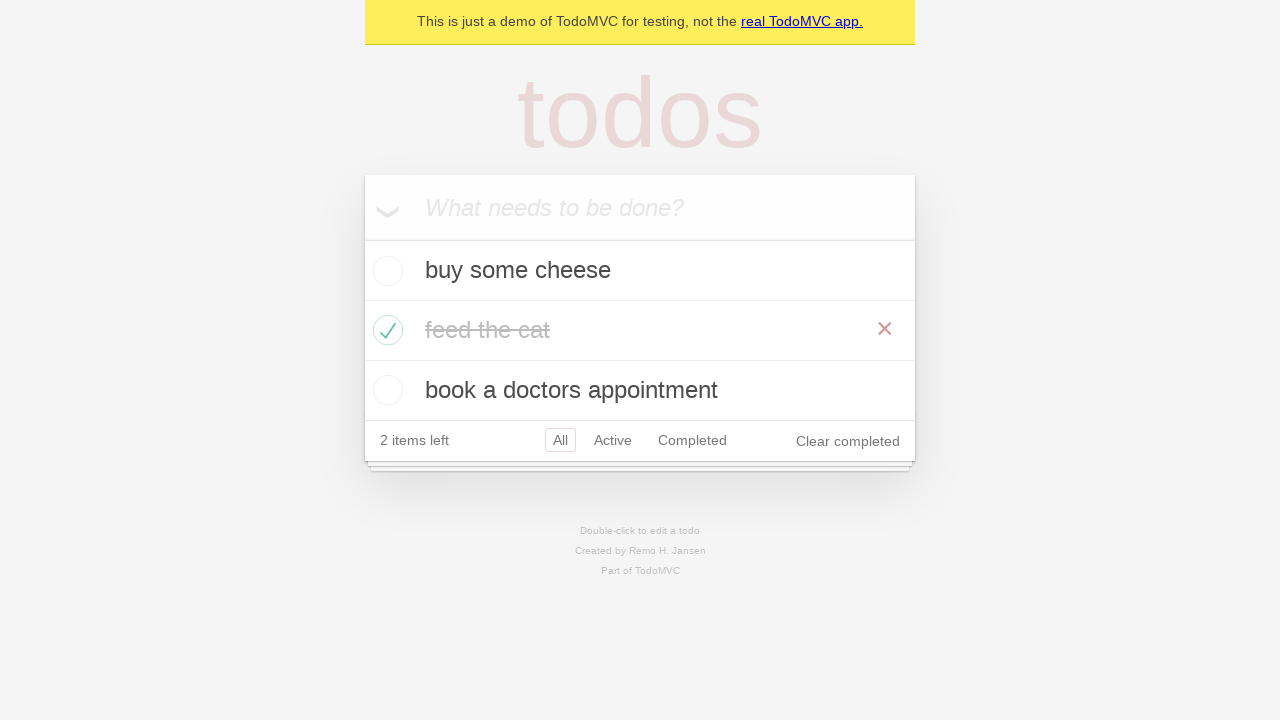

Clicked 'Active' filter link at (613, 440) on internal:role=link[name="Active"i]
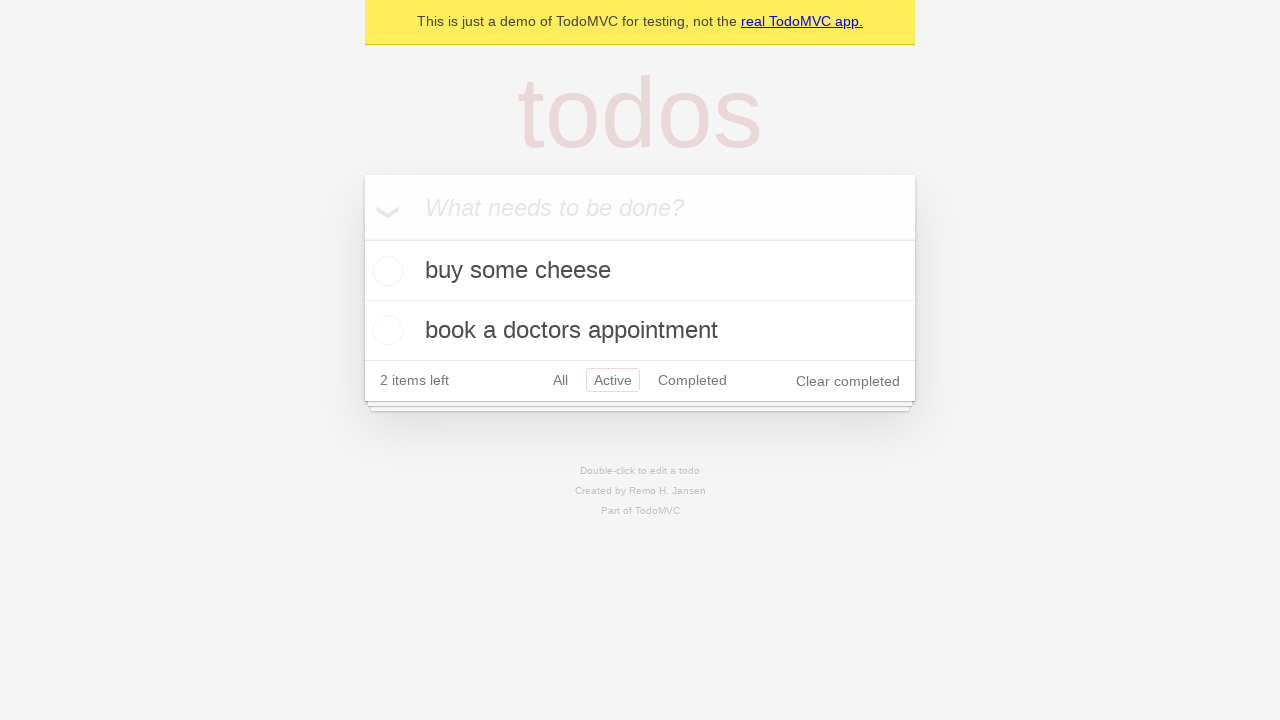

Clicked 'Completed' filter link at (692, 380) on internal:role=link[name="Completed"i]
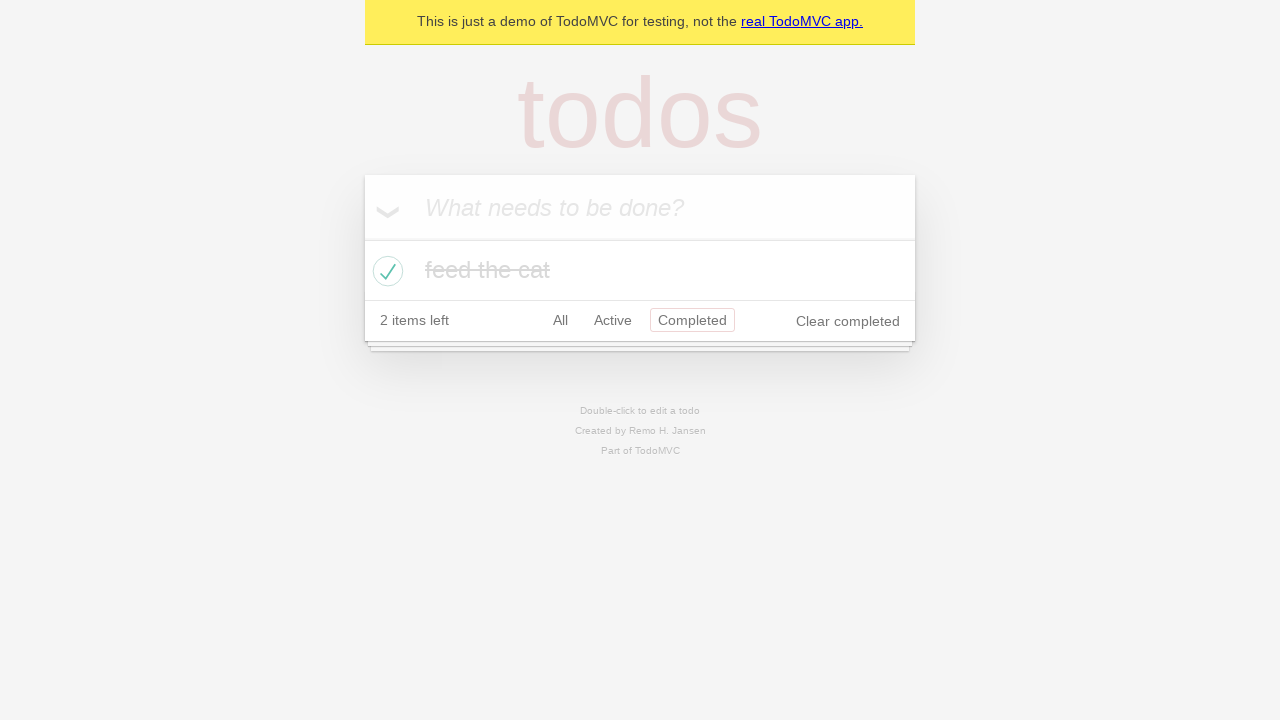

Clicked 'All' filter link to display all items at (560, 320) on internal:role=link[name="All"i]
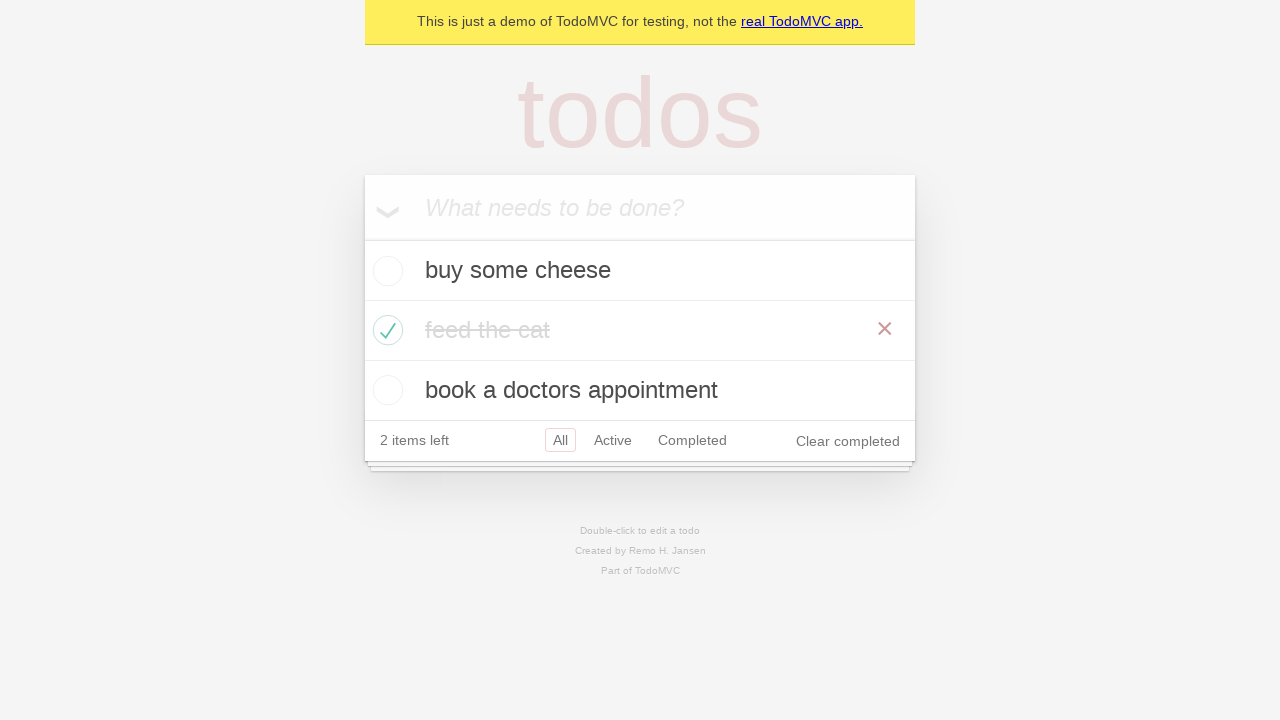

Waited for 'All' filter to apply and render all todos
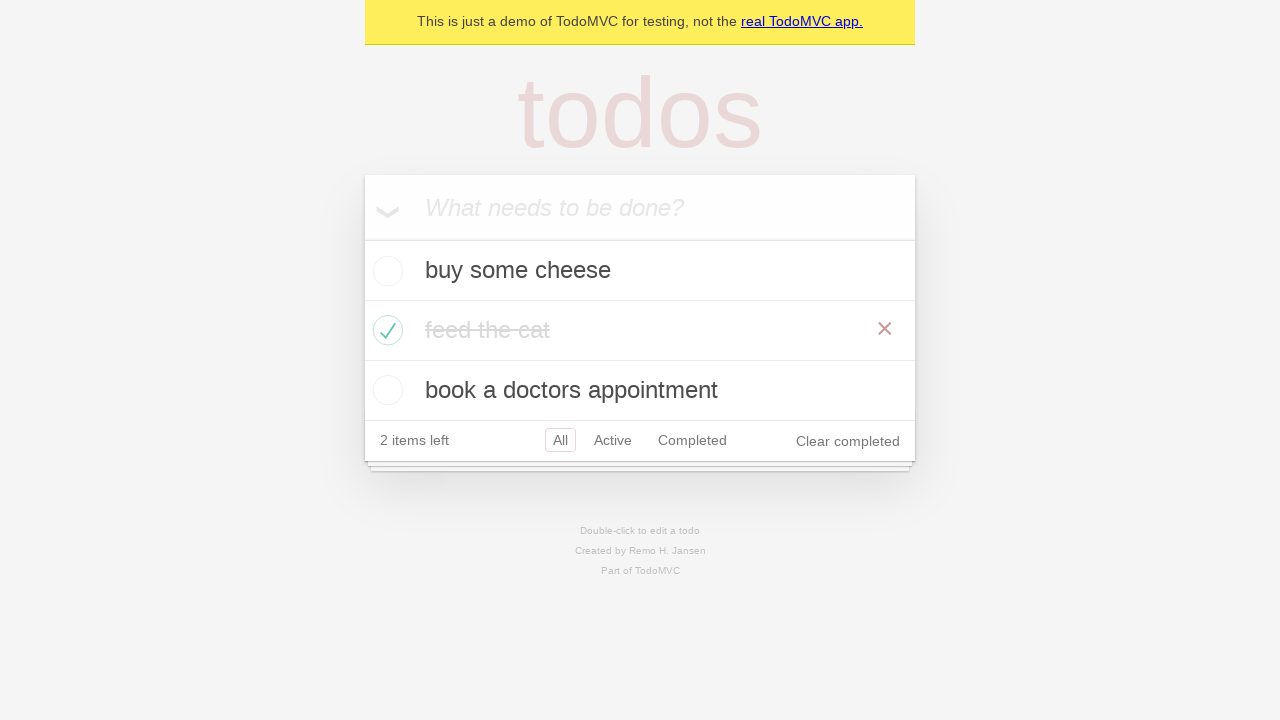

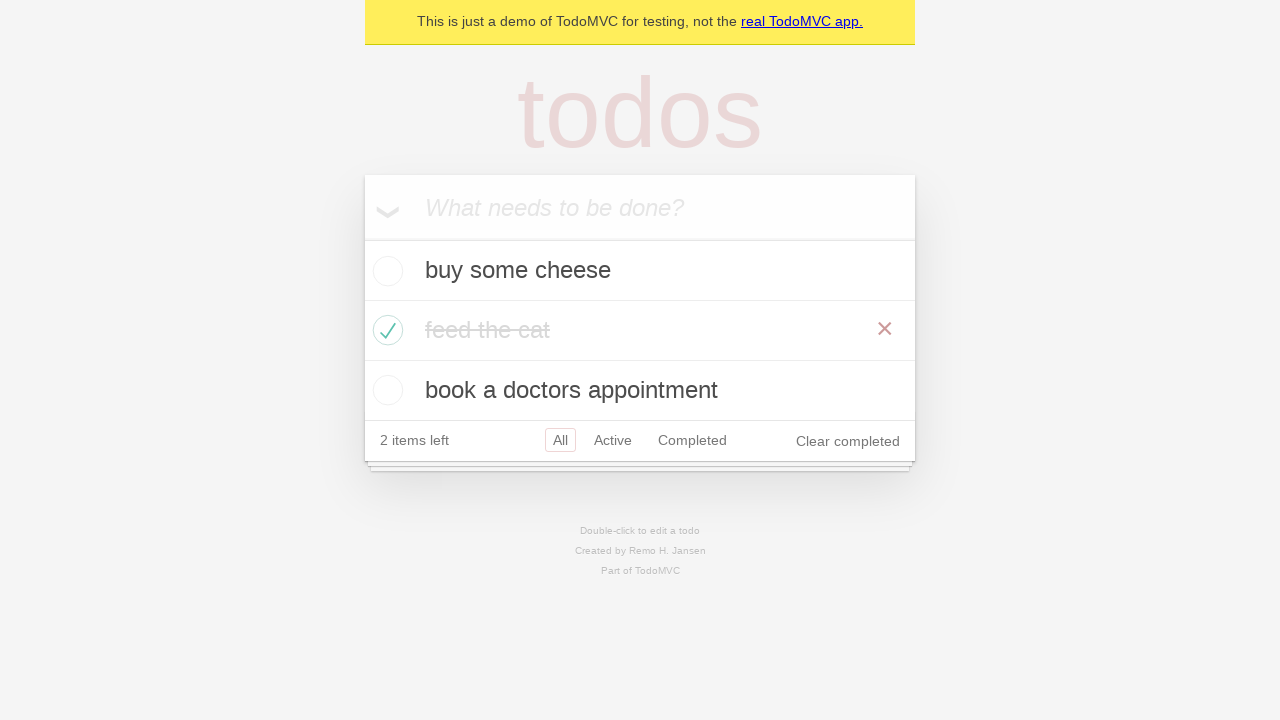